Tests the SpiceJet booking page by verifying the return date field's style attribute contains expected values, checking if the field appears enabled or disabled based on its opacity setting.

Starting URL: https://book.spicejet.com/

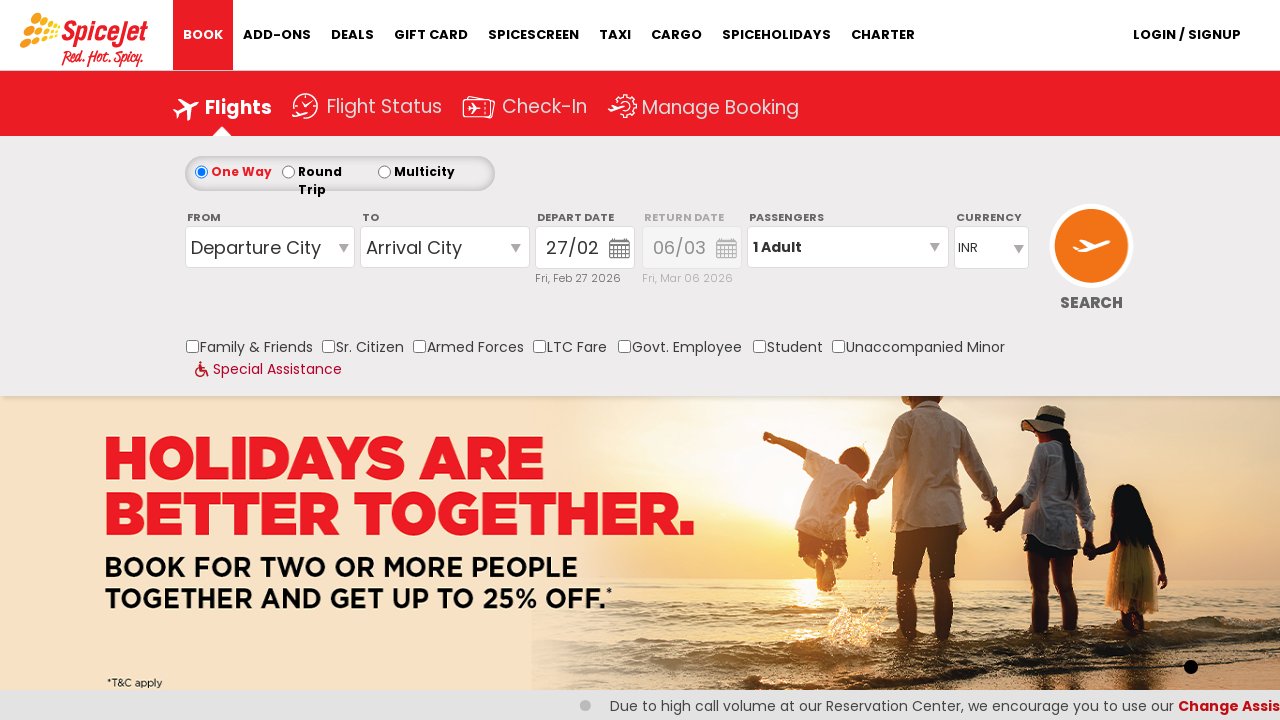

Waited for return date field (#marketDate_2) to be present
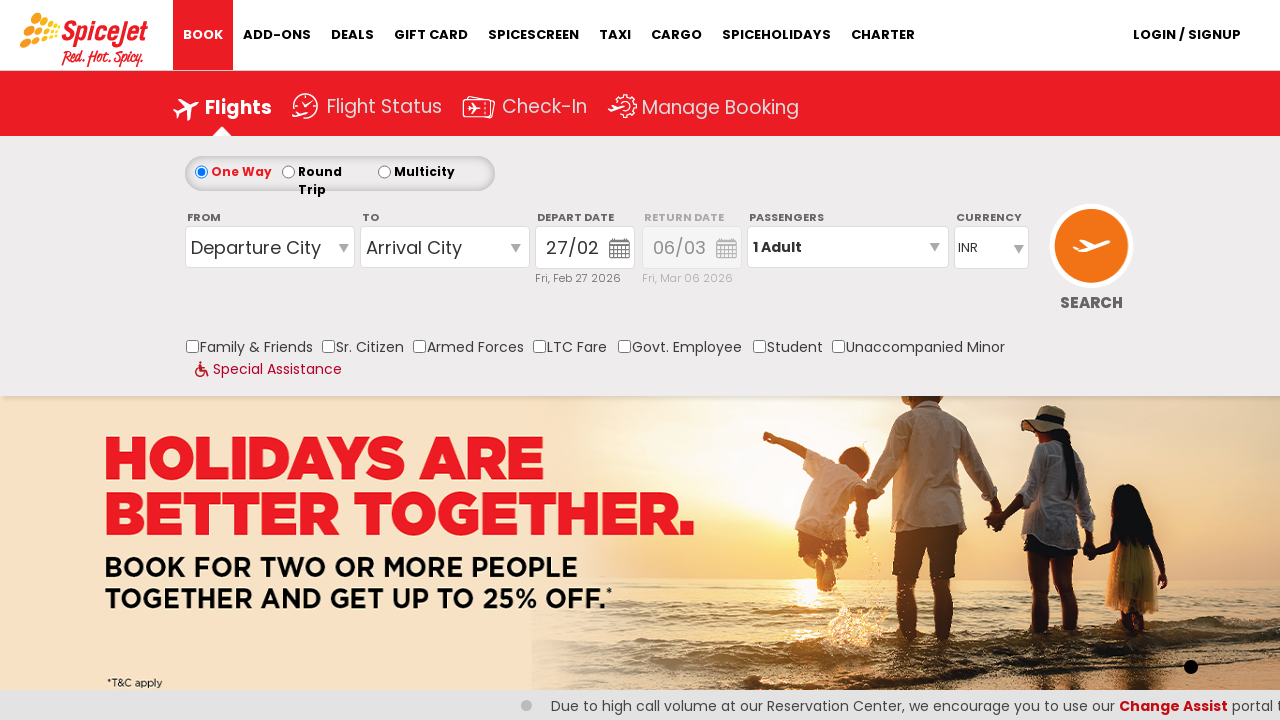

Located the return date field element
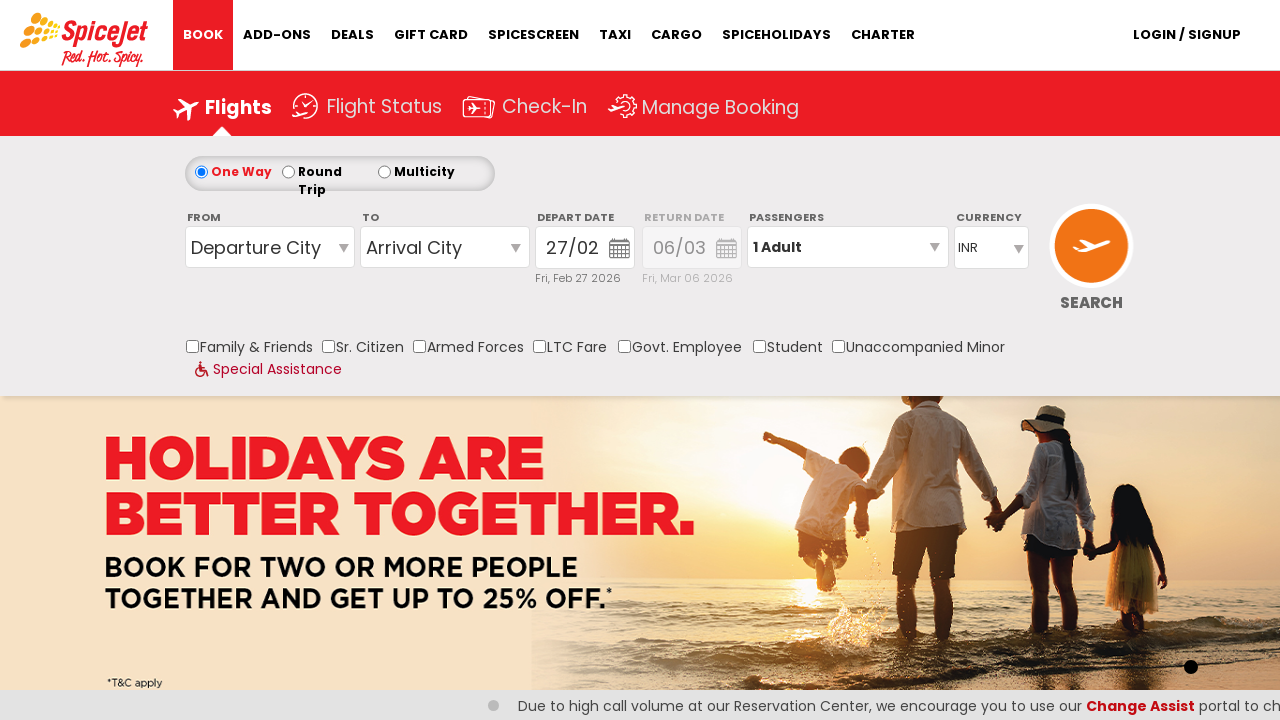

Retrieved style attribute from return date field
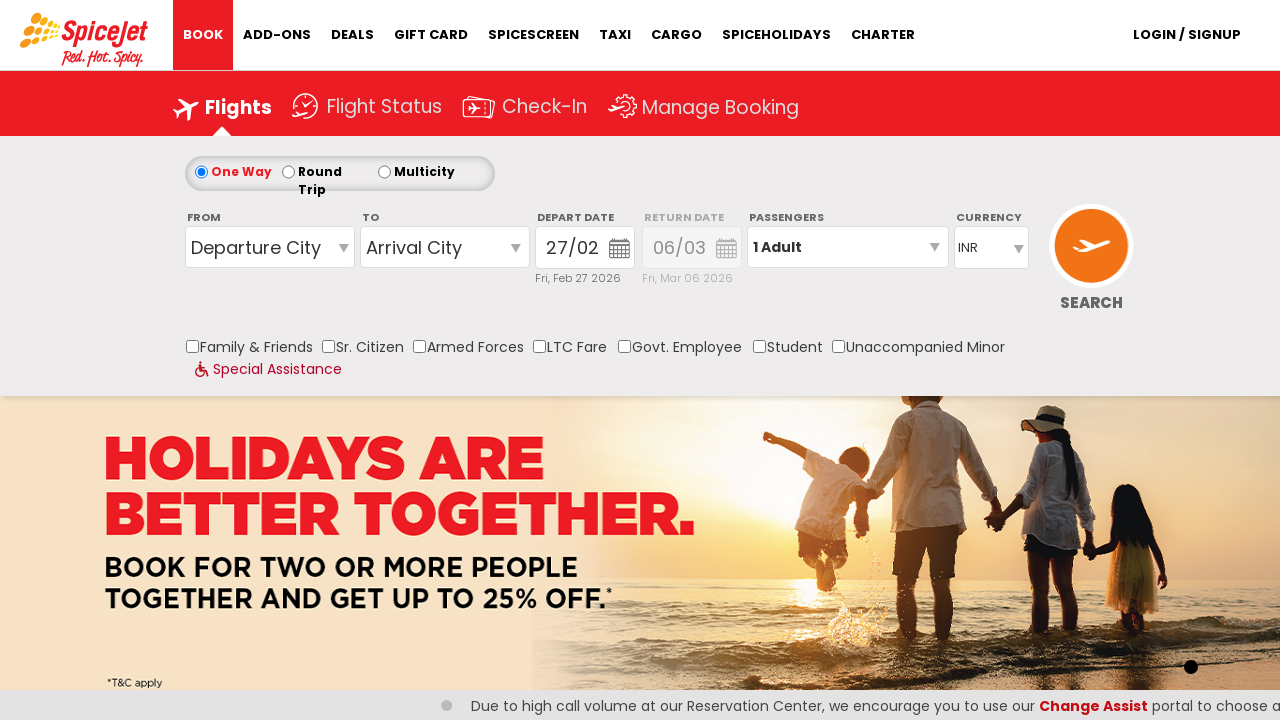

Verified style attribute is not None
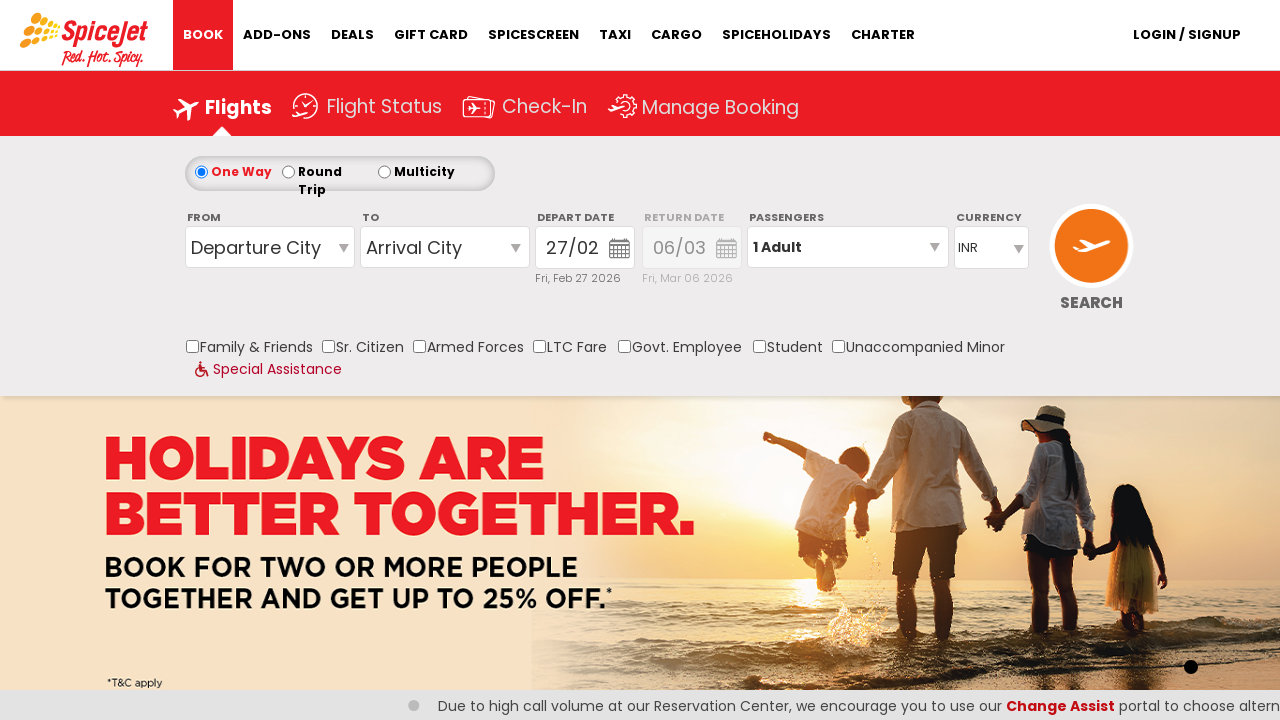

Verified style attribute contains '0.5' for disabled state
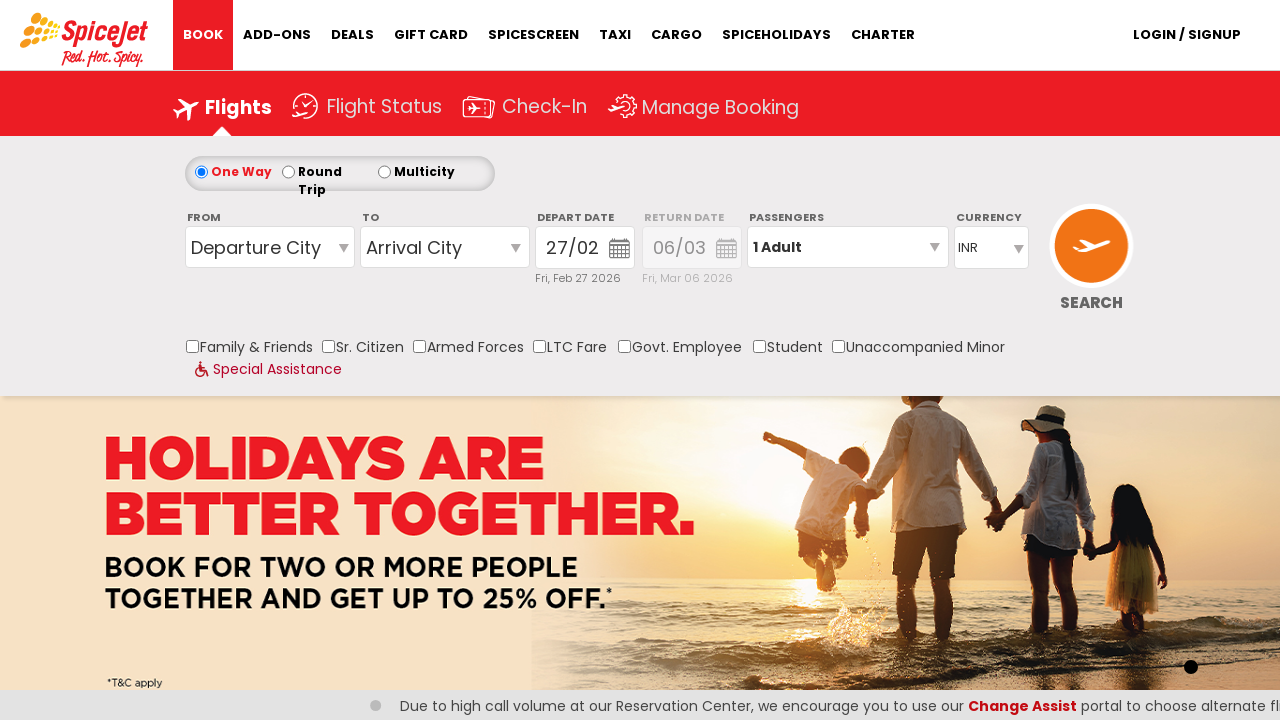

Verified opacity value check - either '1' not present or '0.5' is present
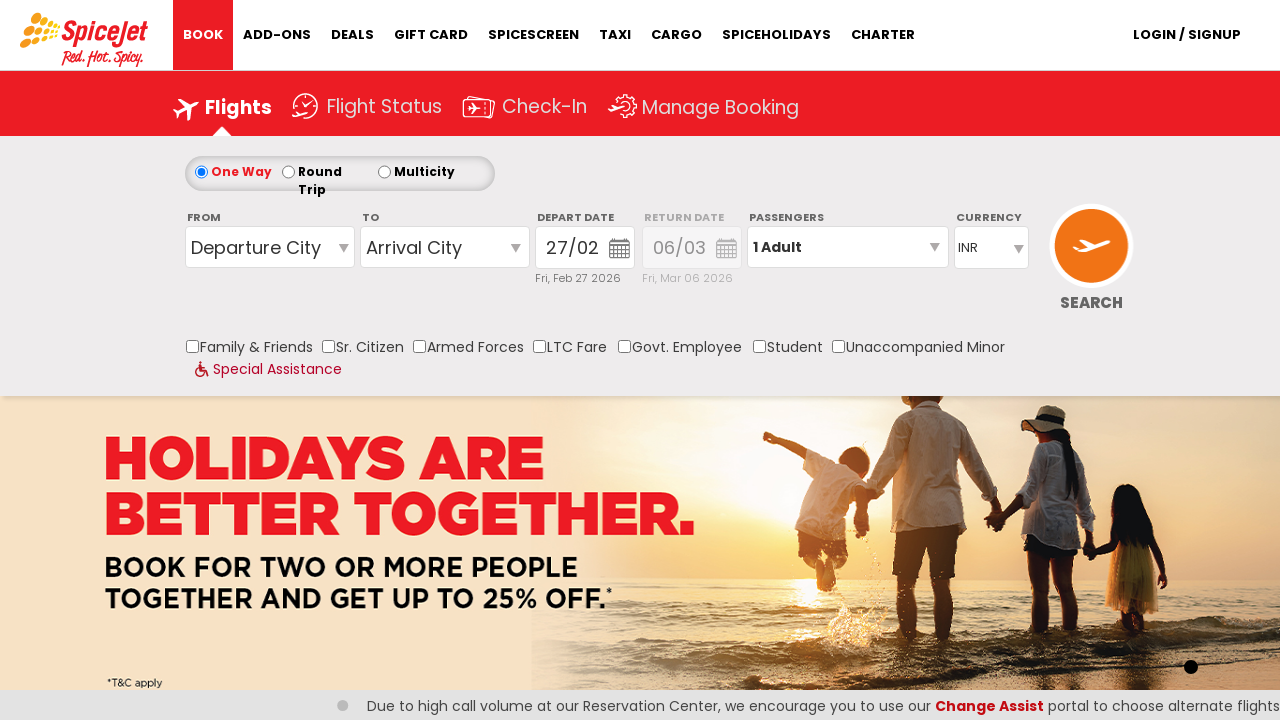

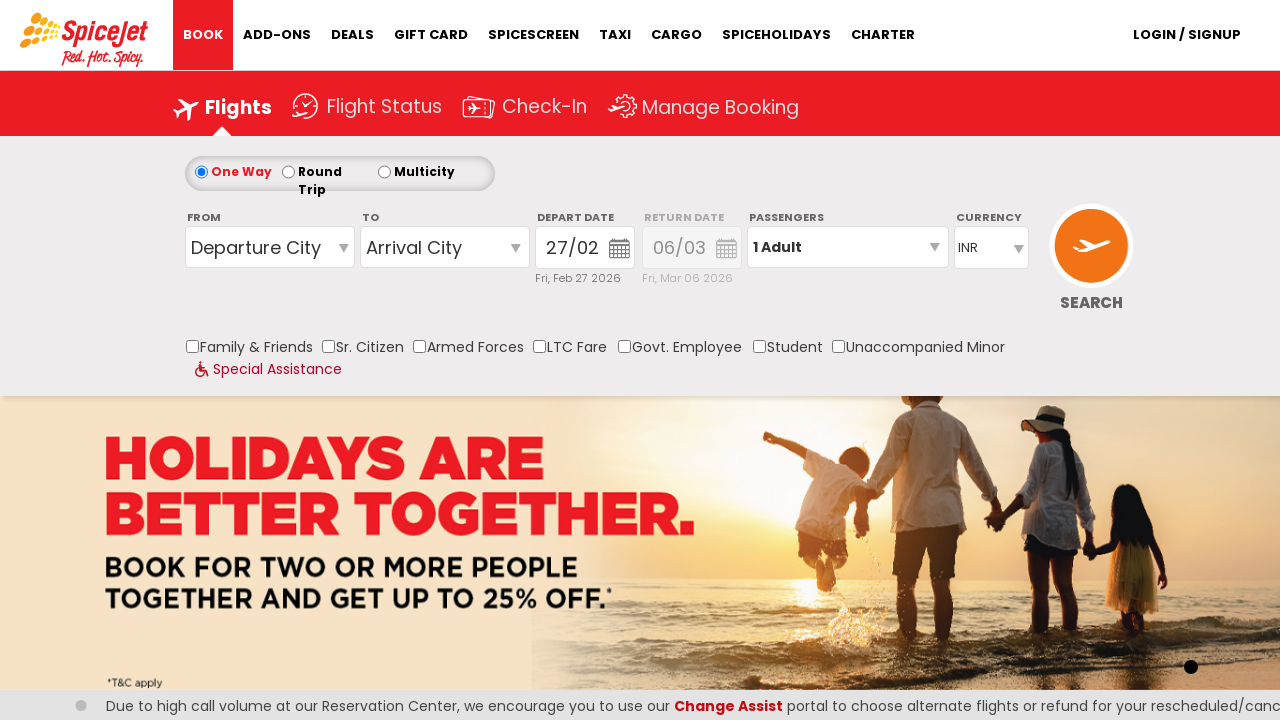